Tests the search functionality by entering a query that returns no results and verifies the "No results" message is displayed

Starting URL: https://playwright.dev/docs/intro

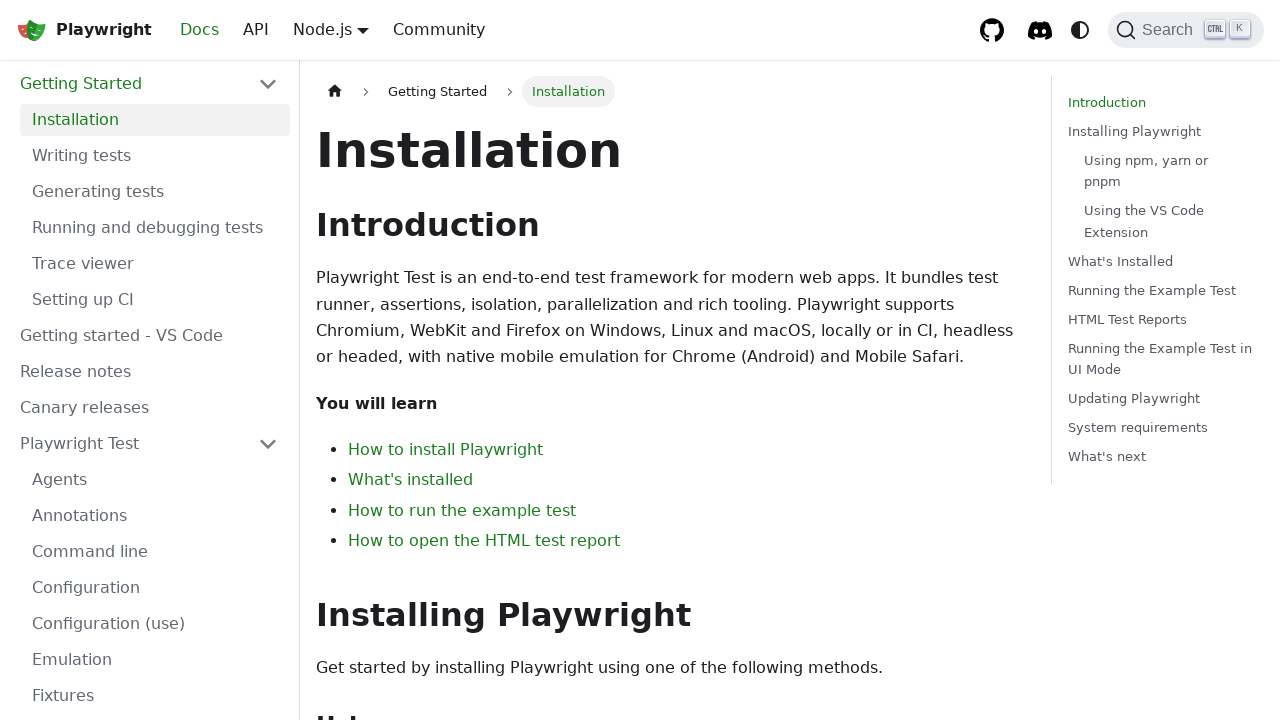

Clicked search button to open search dialog at (1186, 30) on internal:role=button[name="Search"i]
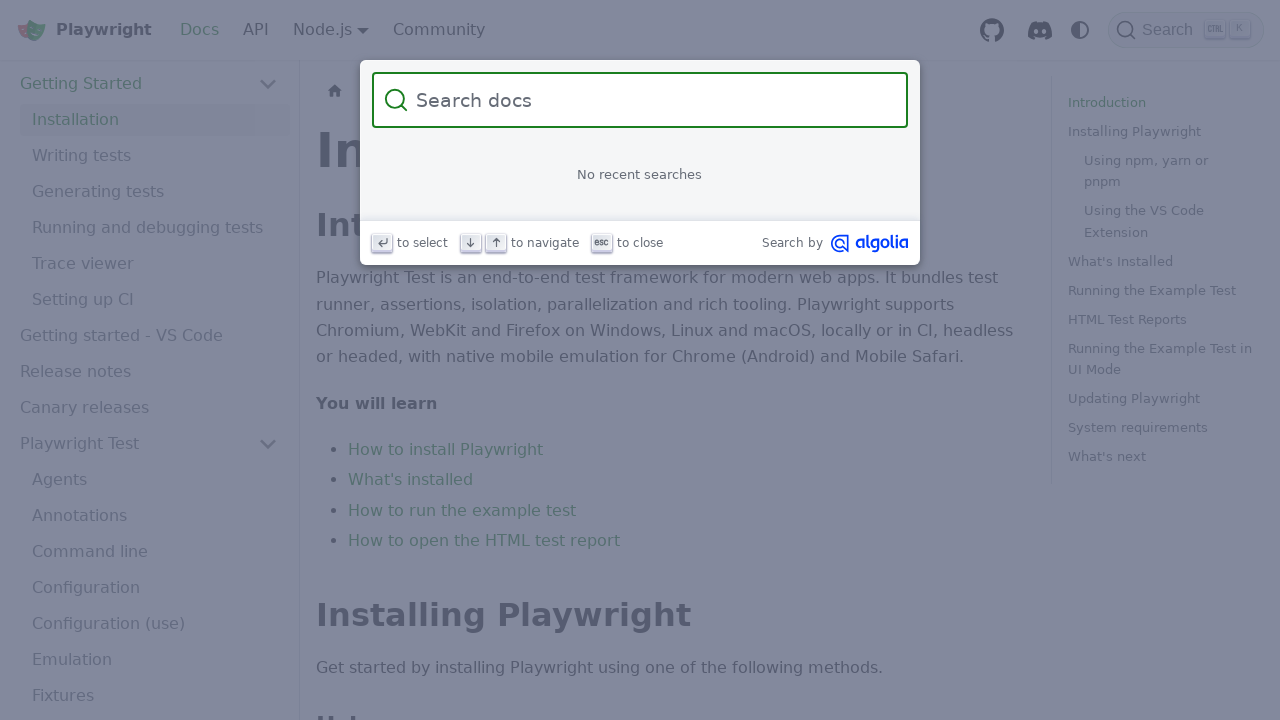

Clicked on search input field at (652, 100) on internal:attr=[placeholder="Search docs"i]
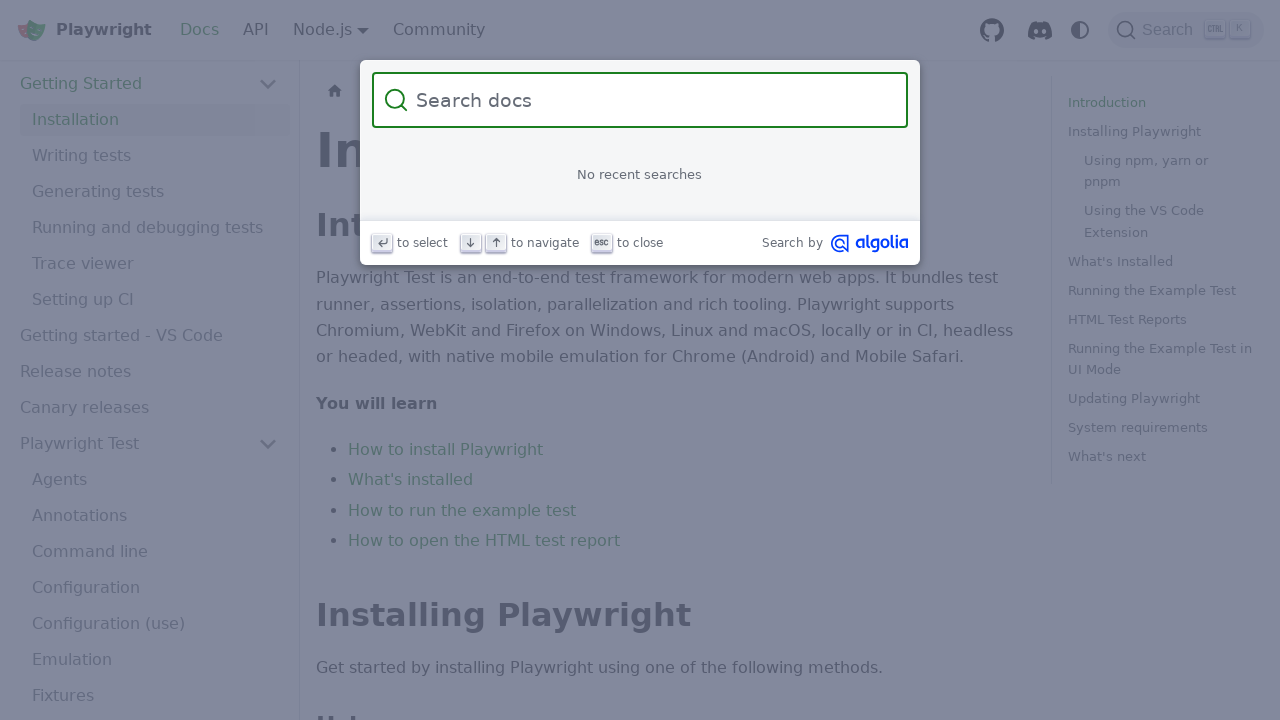

Filled search field with 'hascontent' query on internal:attr=[placeholder="Search docs"i]
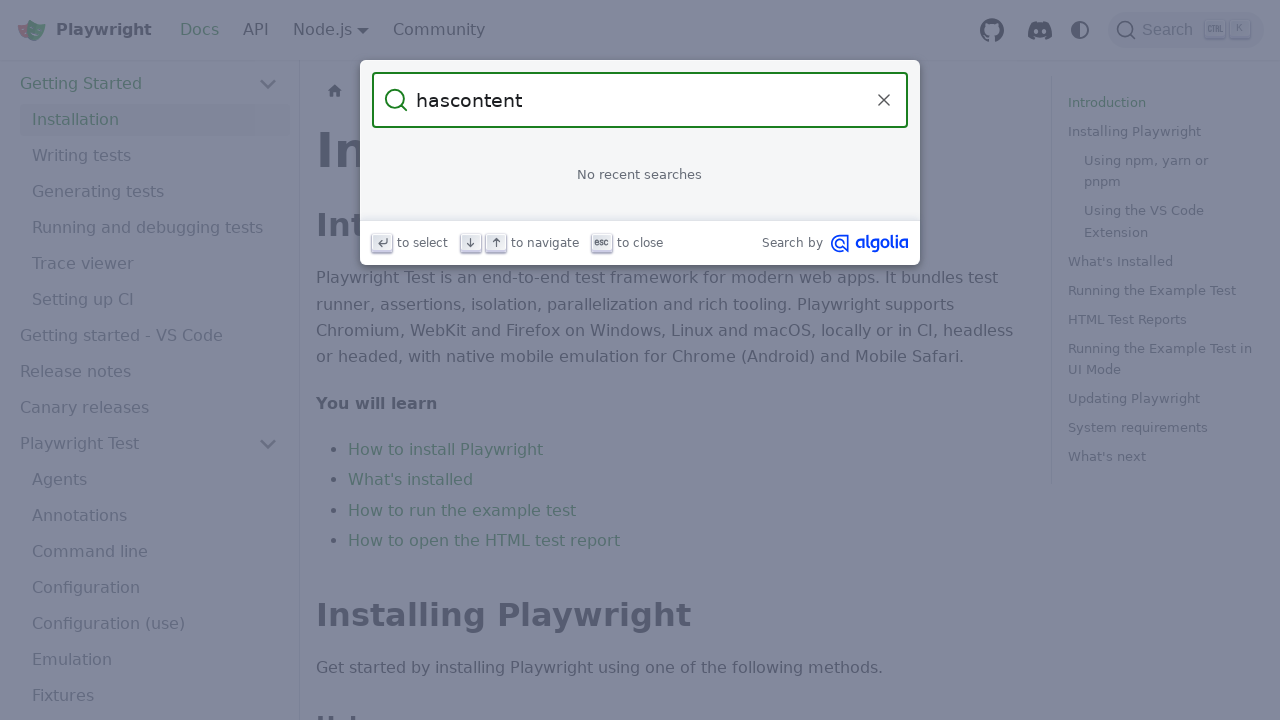

Verified 'No results' message is displayed
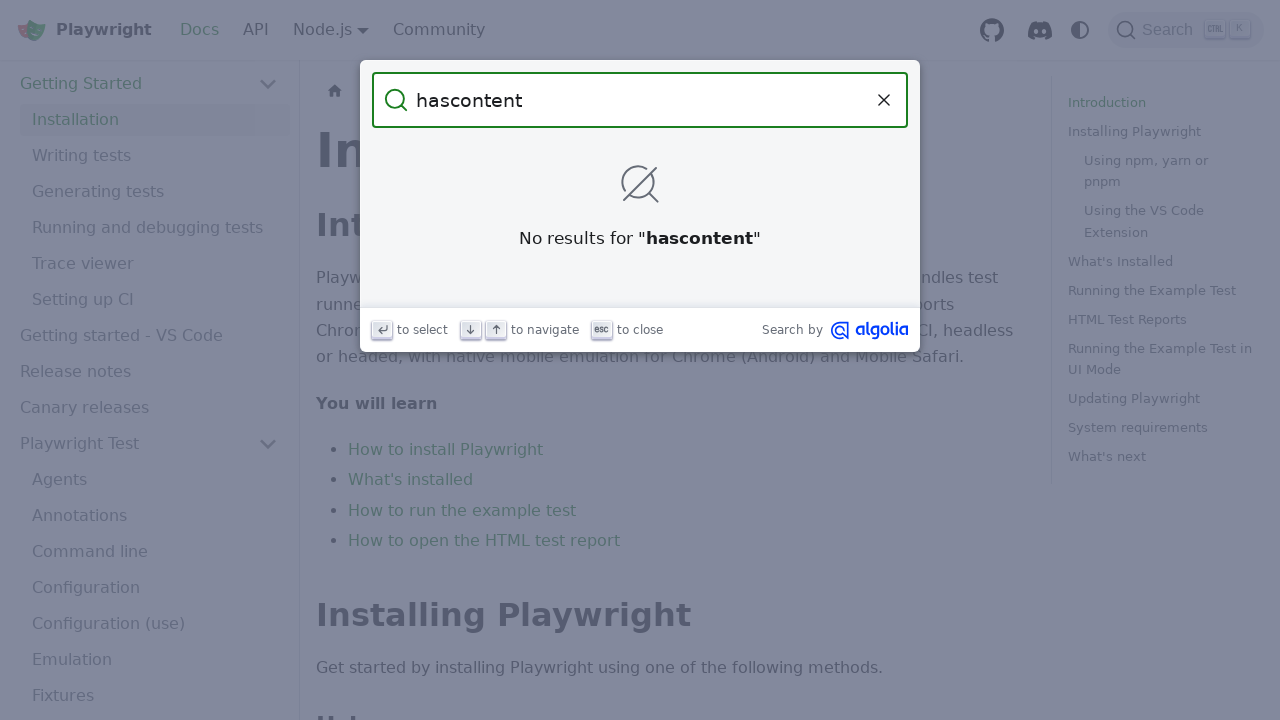

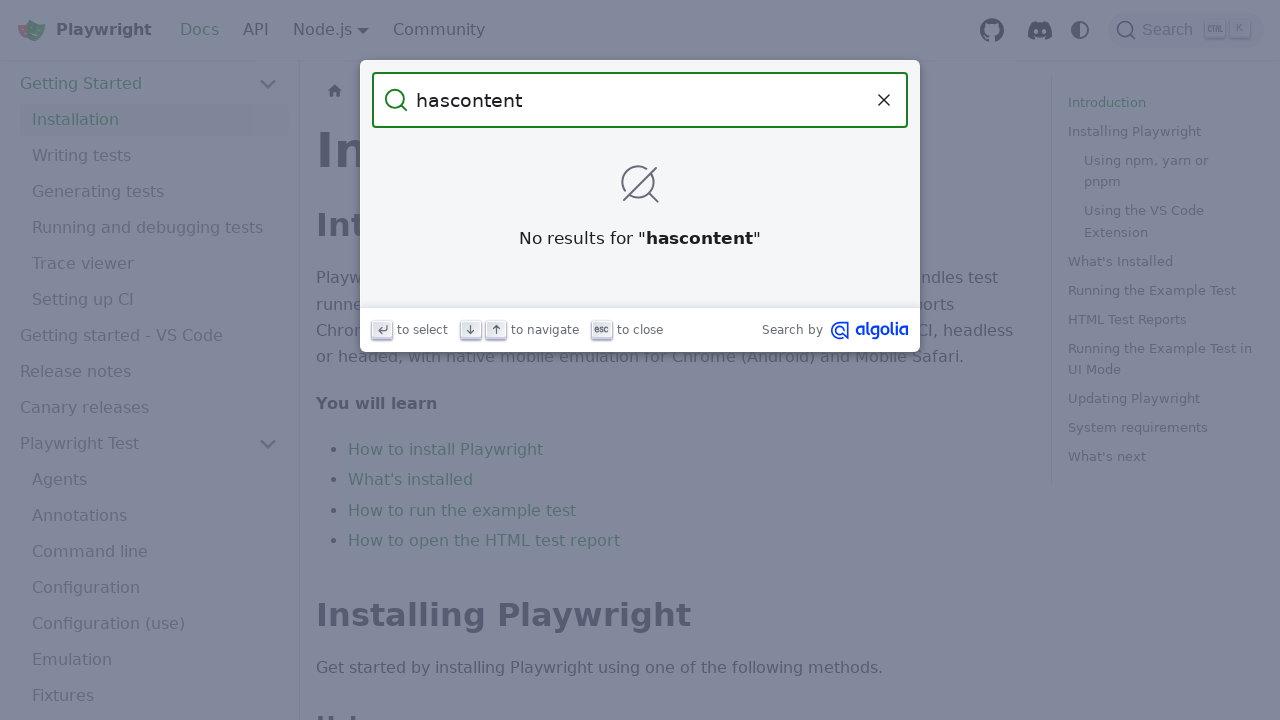